Tests filling the YouTube search form by entering a search term and verifying the text was correctly entered in the input field

Starting URL: https://www.youtube.com

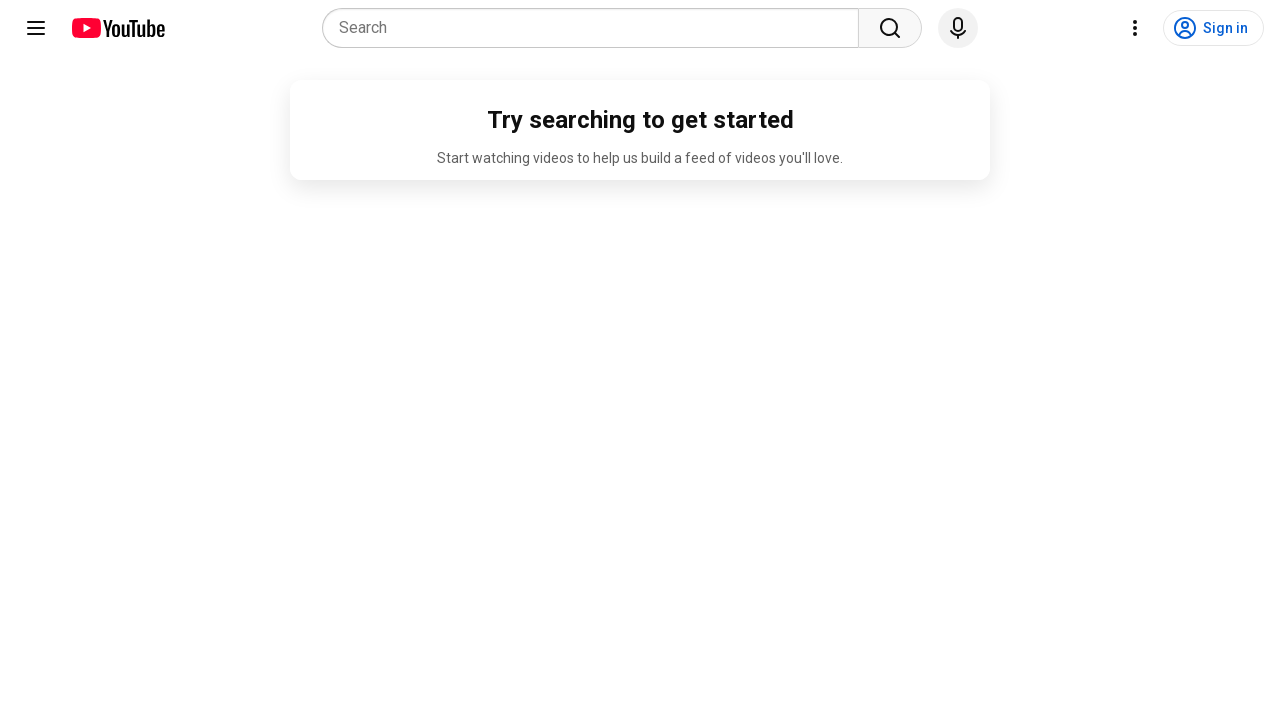

Filled YouTube search input field with 'Selenium' on input[name='search_query']
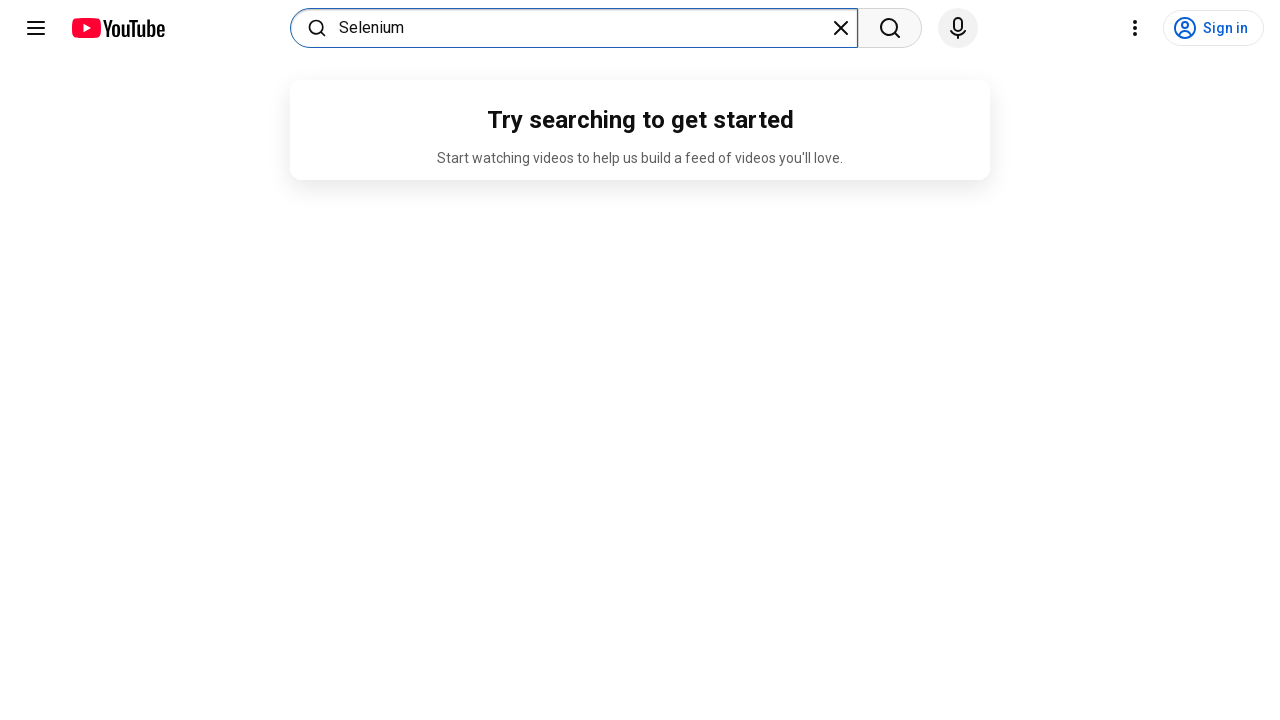

Retrieved search input value to verify it was entered correctly
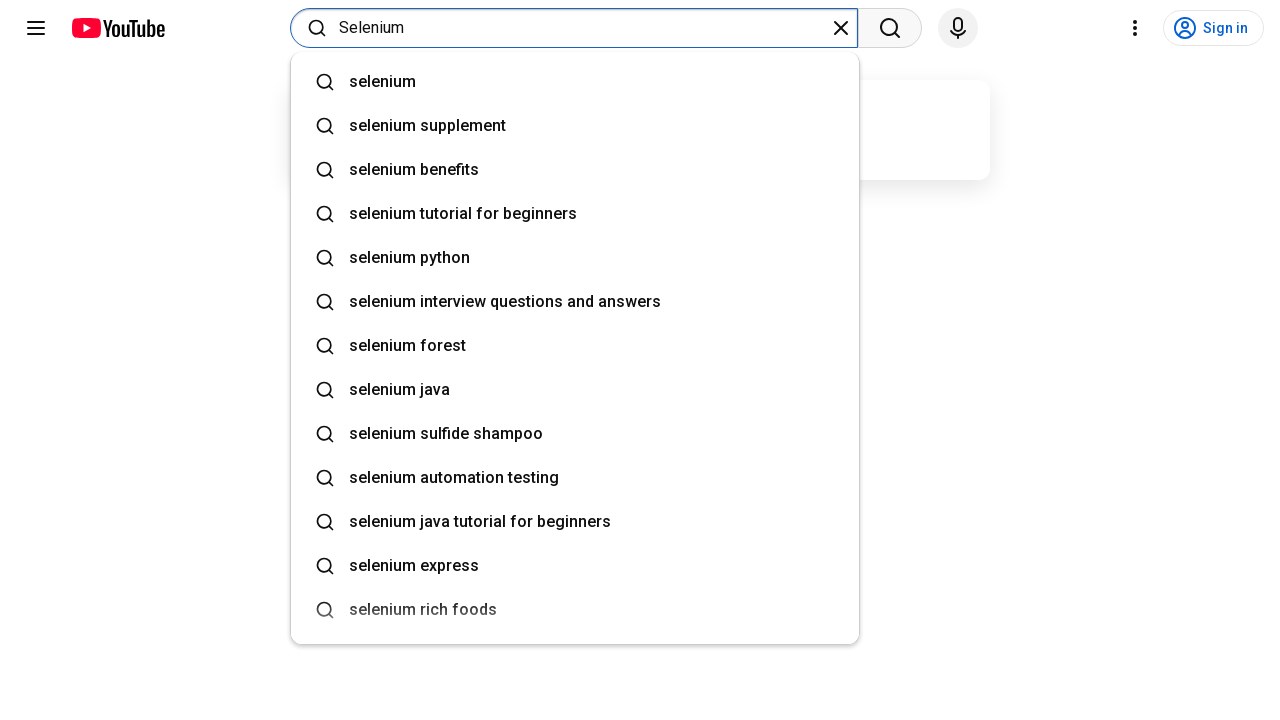

Assertion passed: search value 'Selenium' matches expected term 'Selenium'
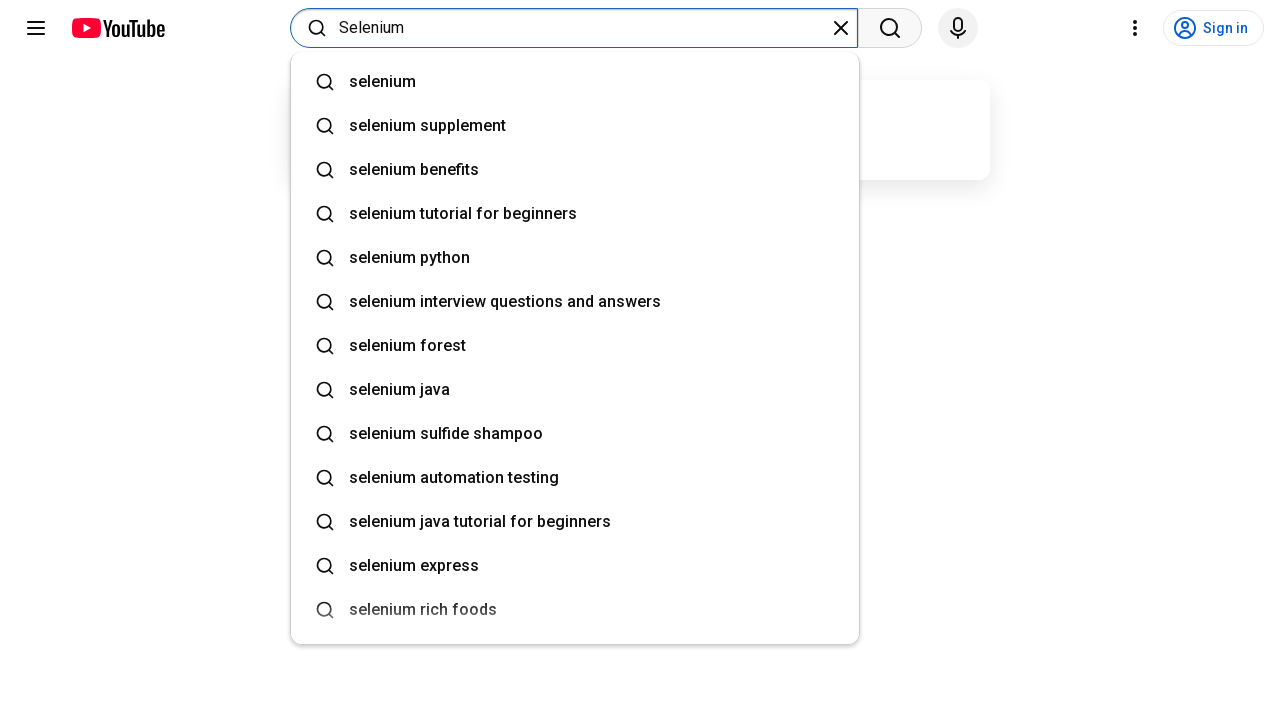

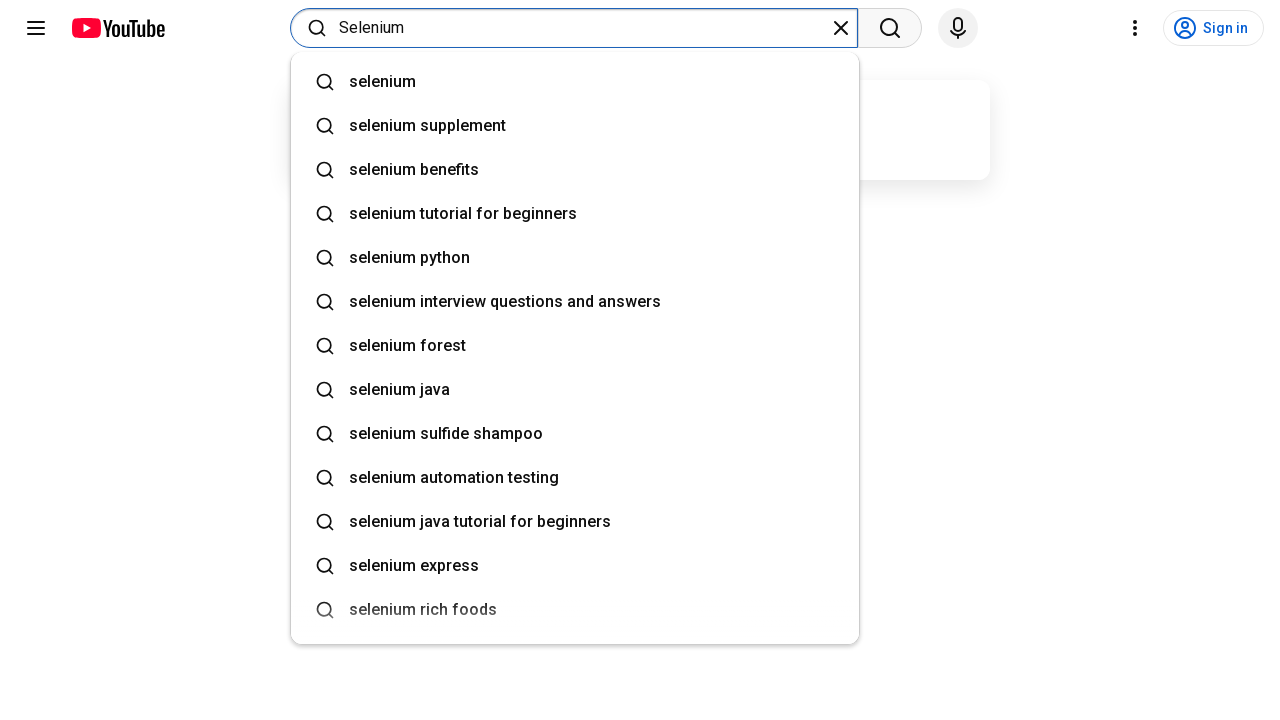